Navigates to Jumia Black Friday deals page filtered by 4-5 star ratings and waits for the page content to load

Starting URL: https://www.jumia.com.ng/mlp-black-friday/?rating=4-5

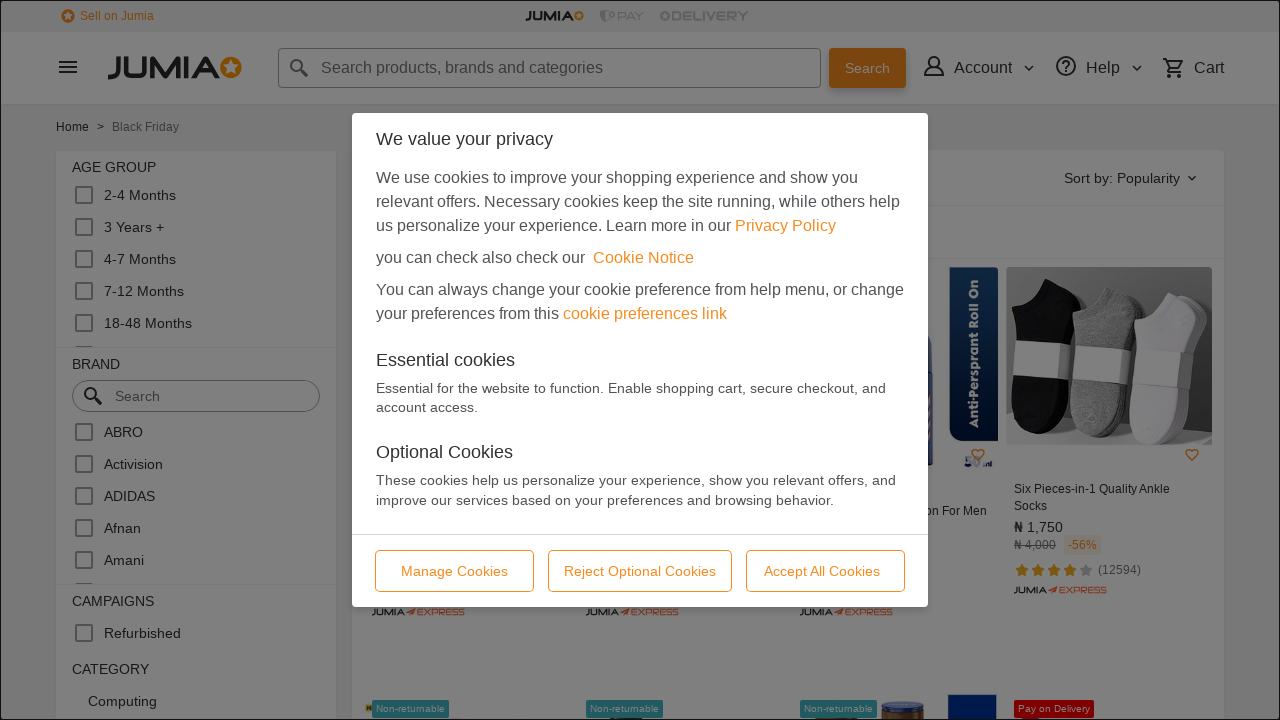

Navigated to Jumia Black Friday deals page filtered by 4-5 star ratings
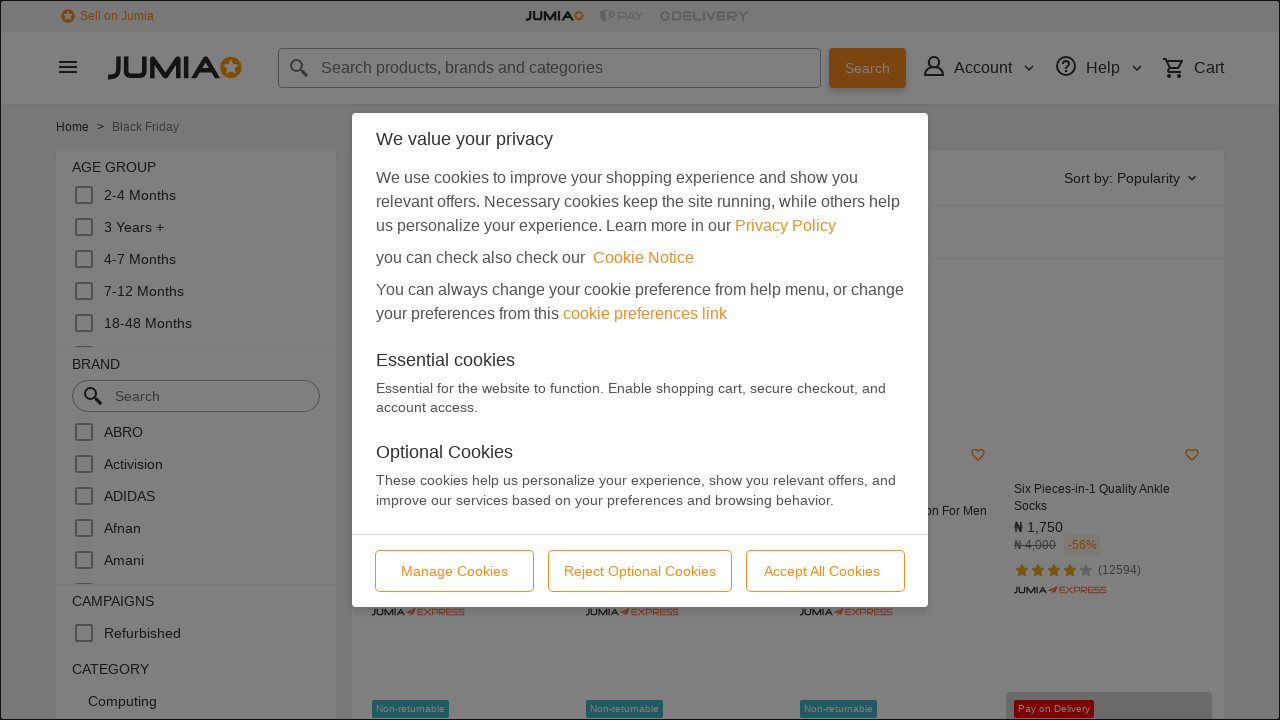

Black Friday page content loaded - product articles are now visible
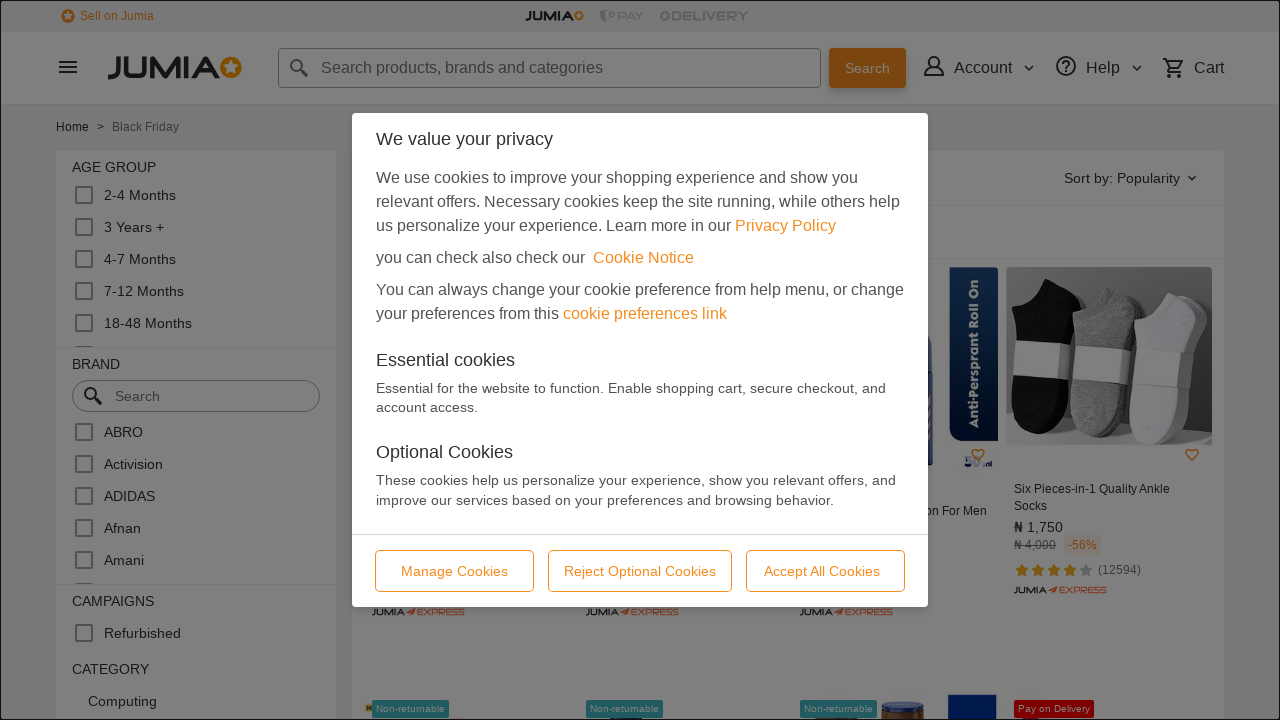

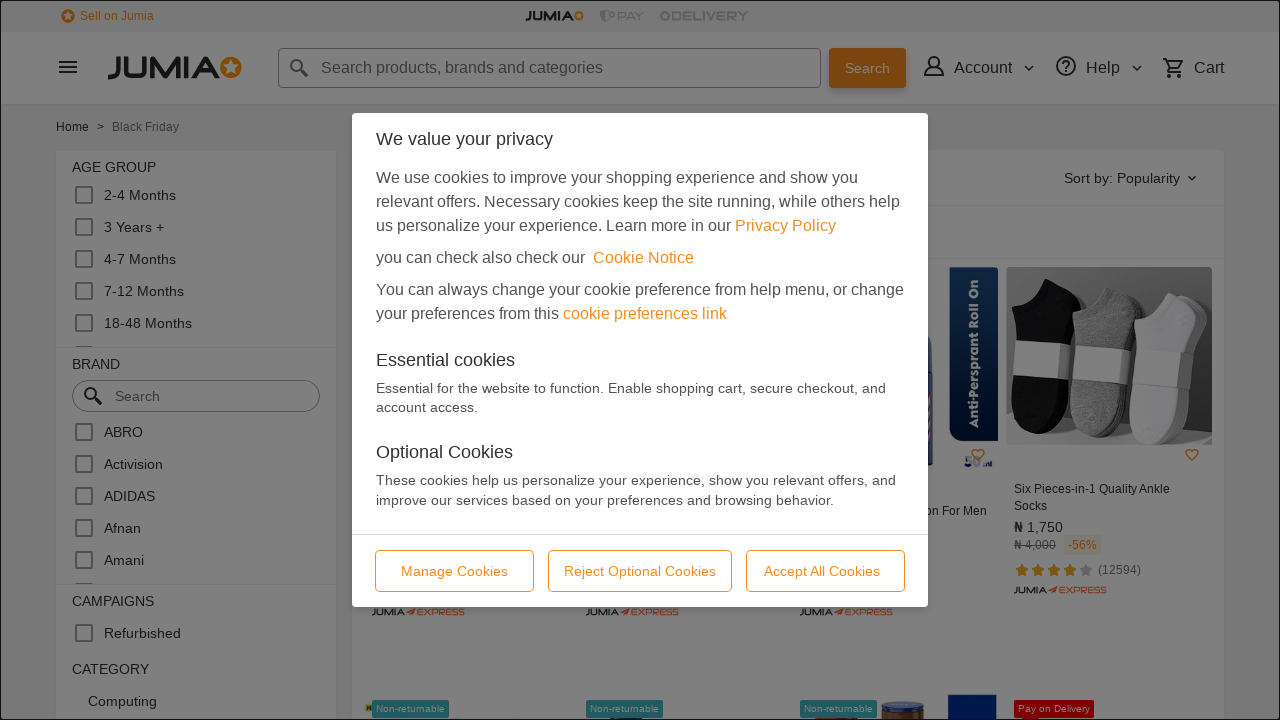